Tests the train search functionality on erail.in by entering source and destination stations, unchecking date filter, and verifying train results are displayed

Starting URL: https://erail.in/

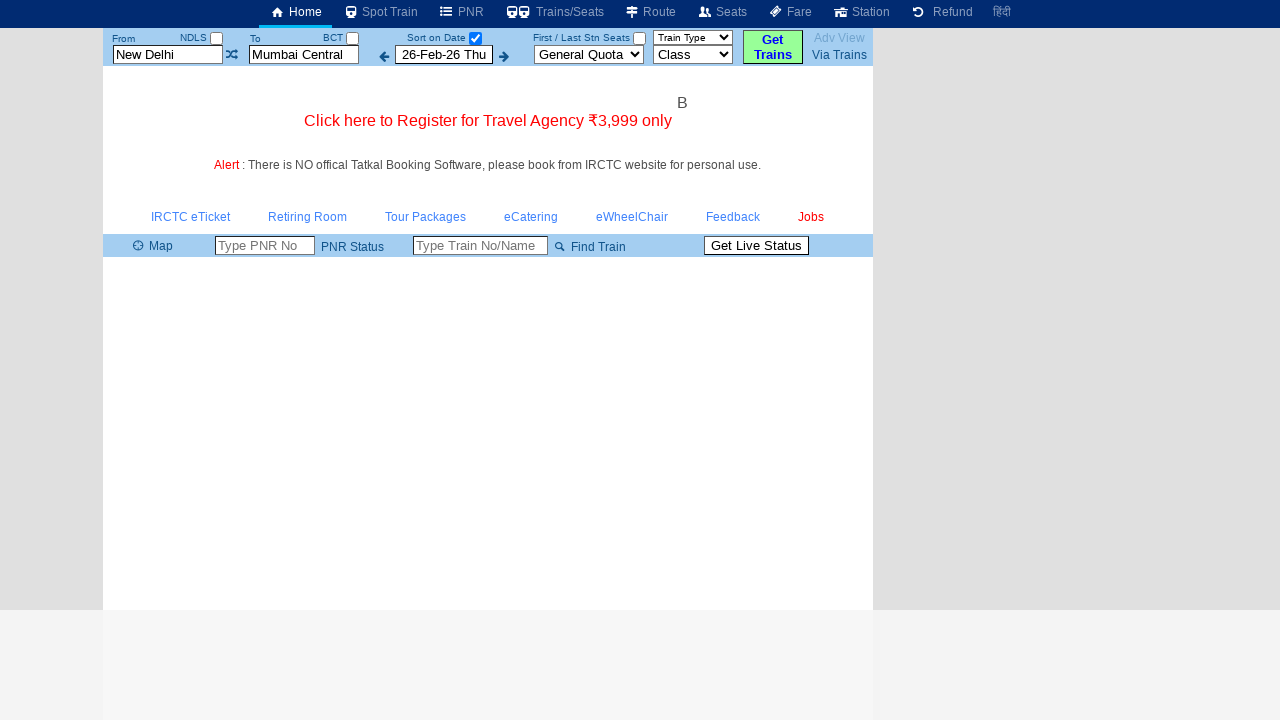

Cleared source station field on #txtStationFrom
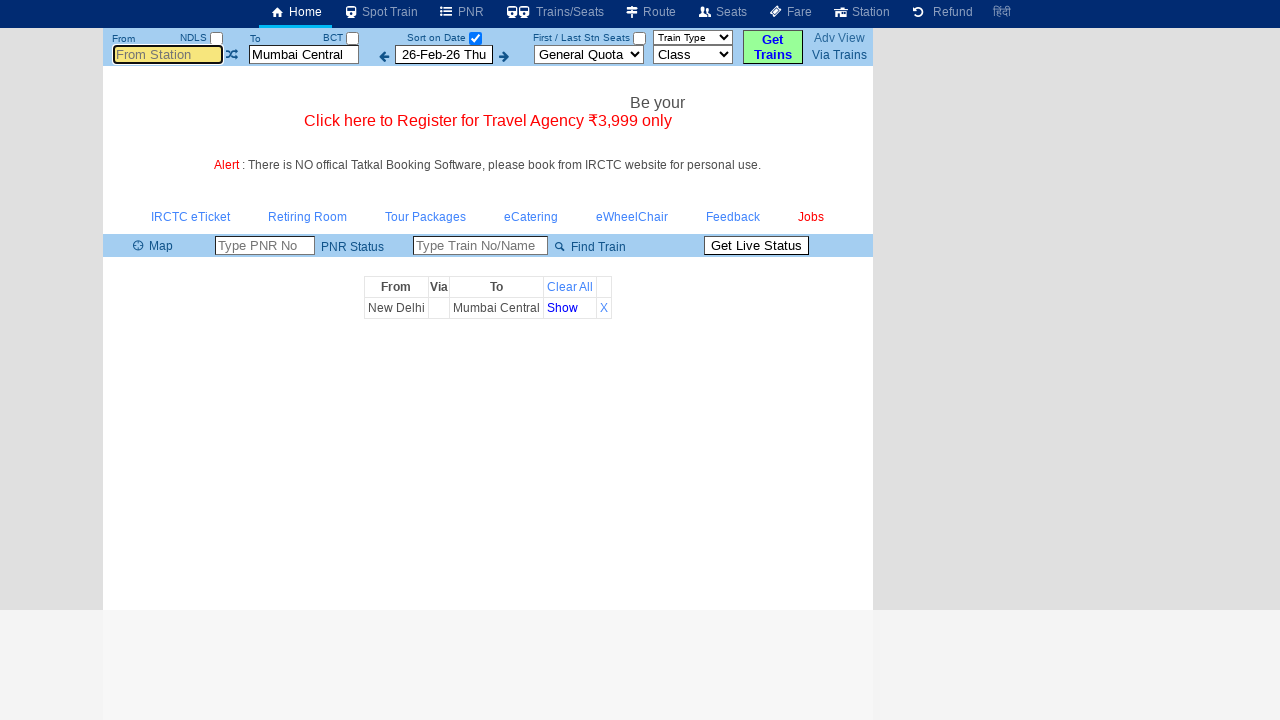

Entered 'SCT' as source station on #txtStationFrom
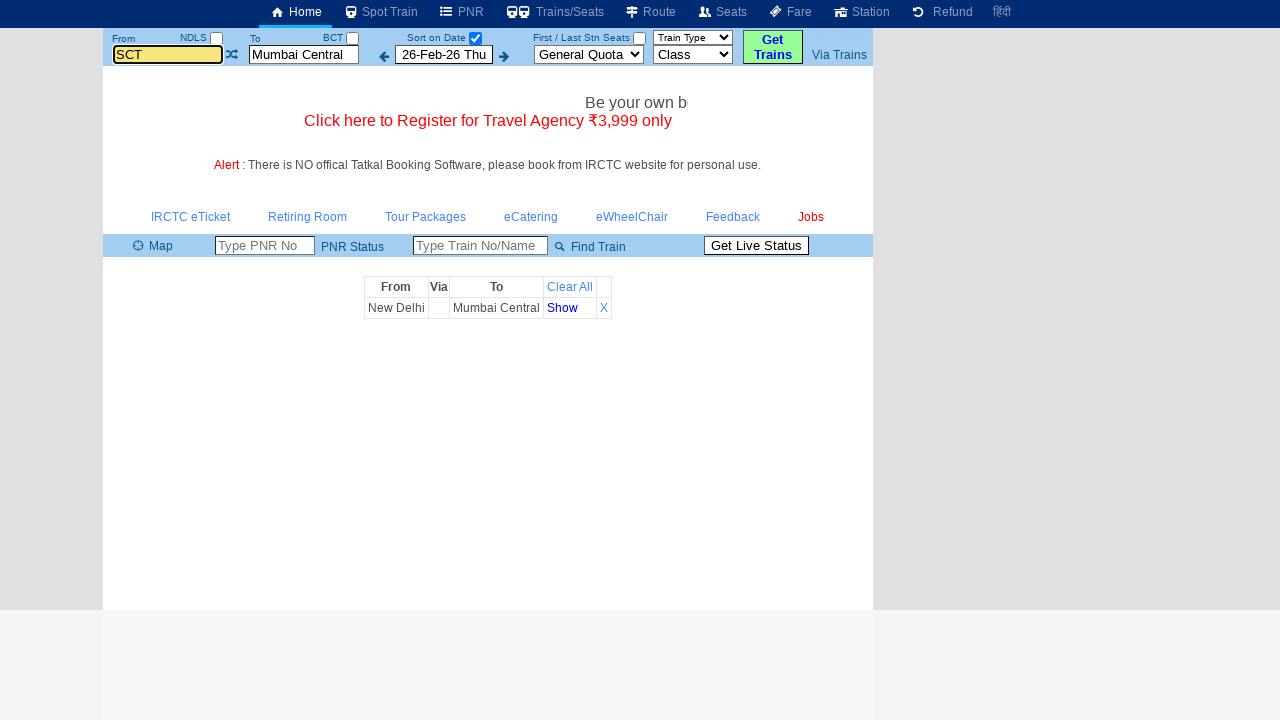

Pressed Enter to confirm source station
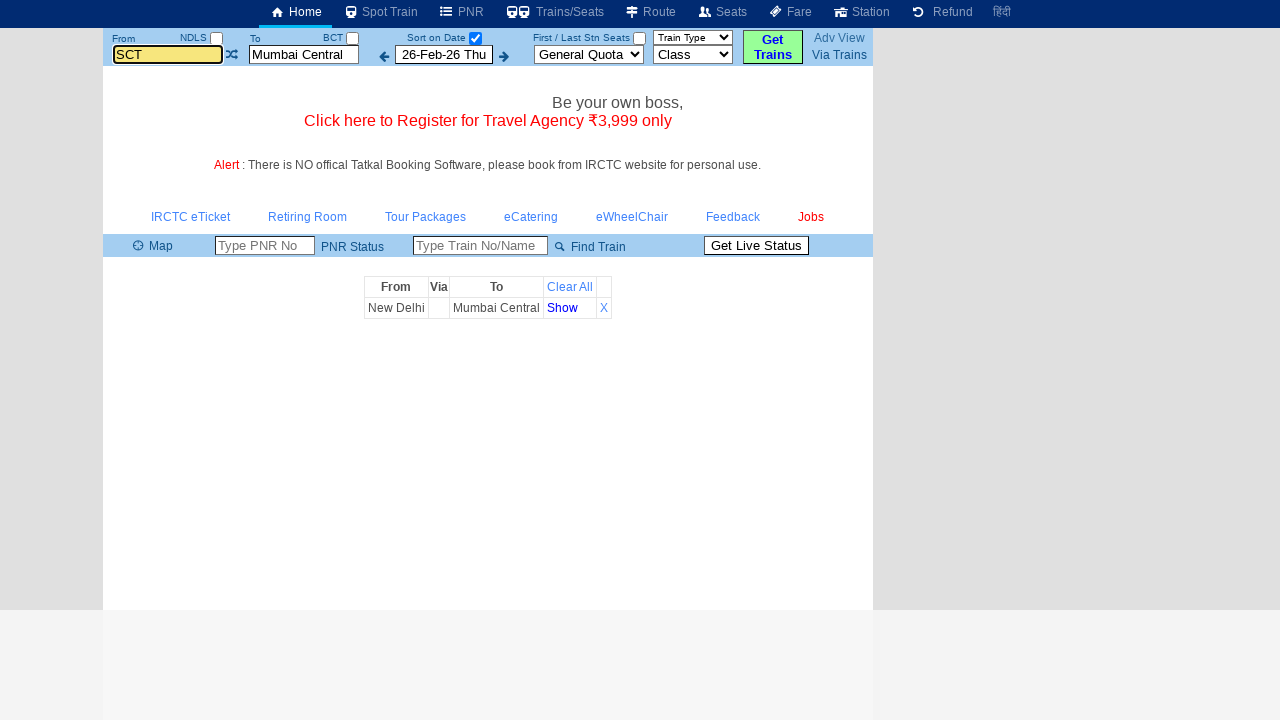

Clicked source station field at (168, 54) on #txtStationFrom
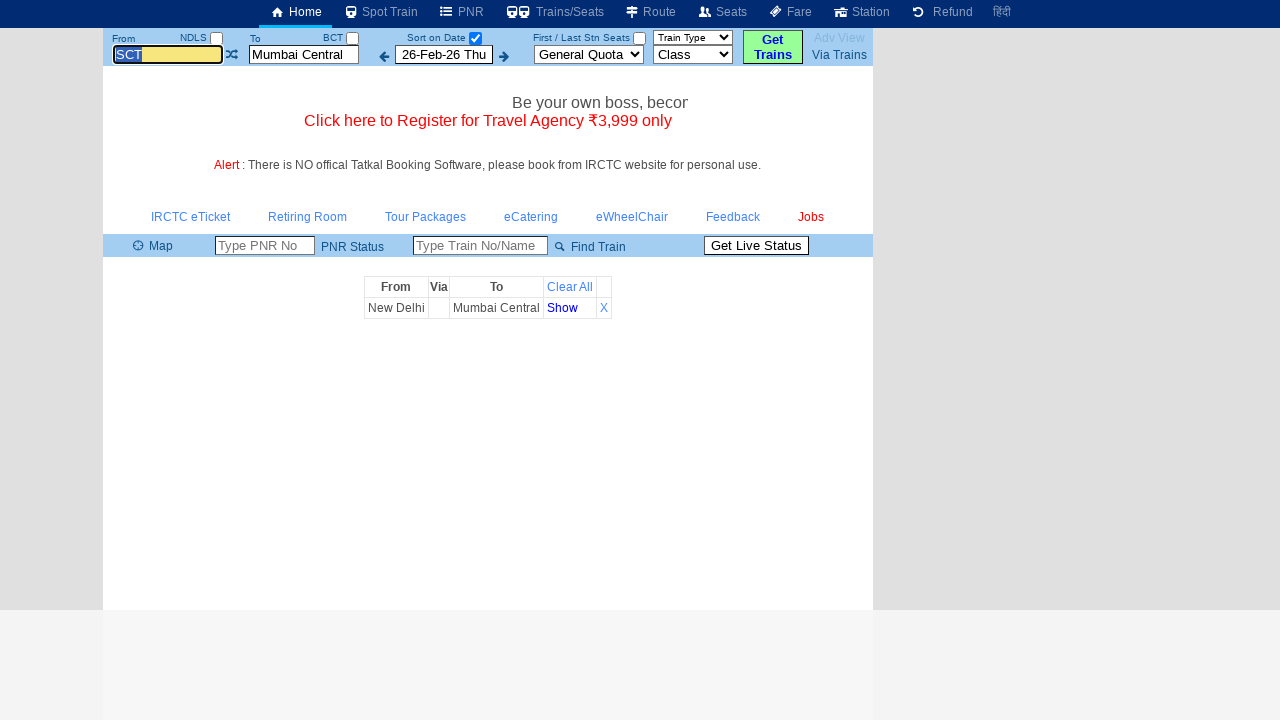

Cleared destination station field on #txtStationTo
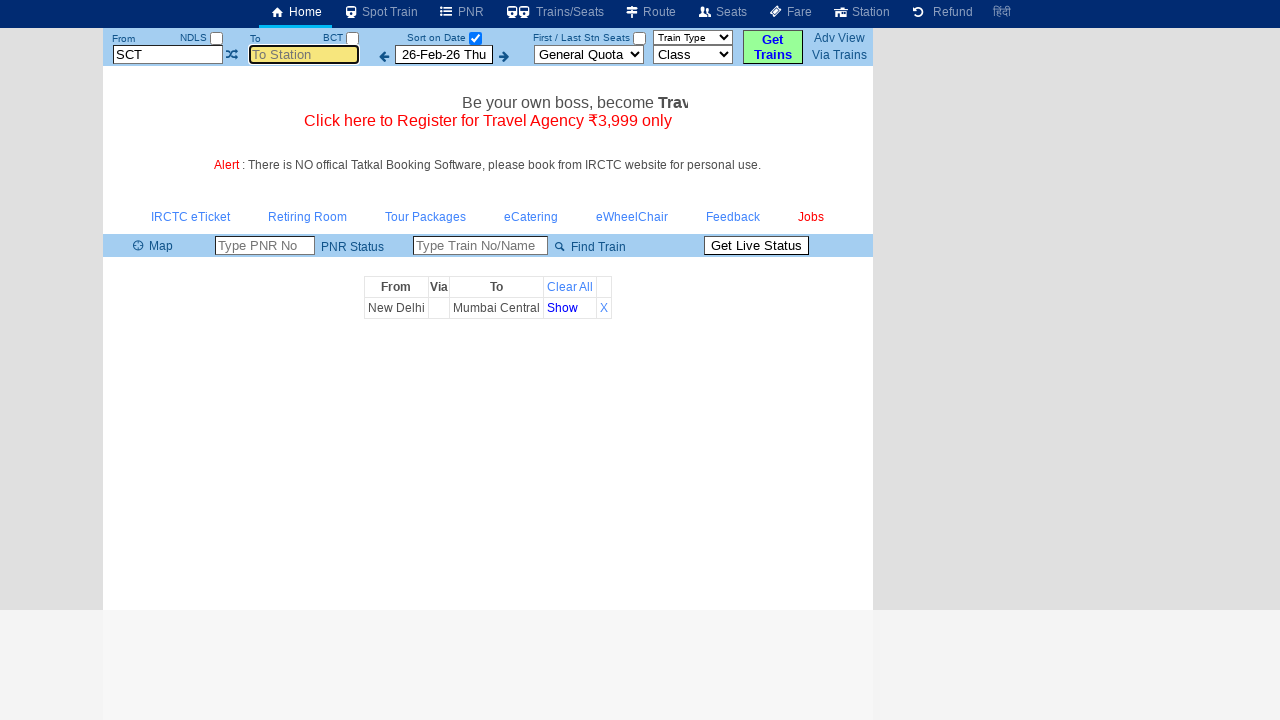

Entered 'MAS' as destination station on #txtStationTo
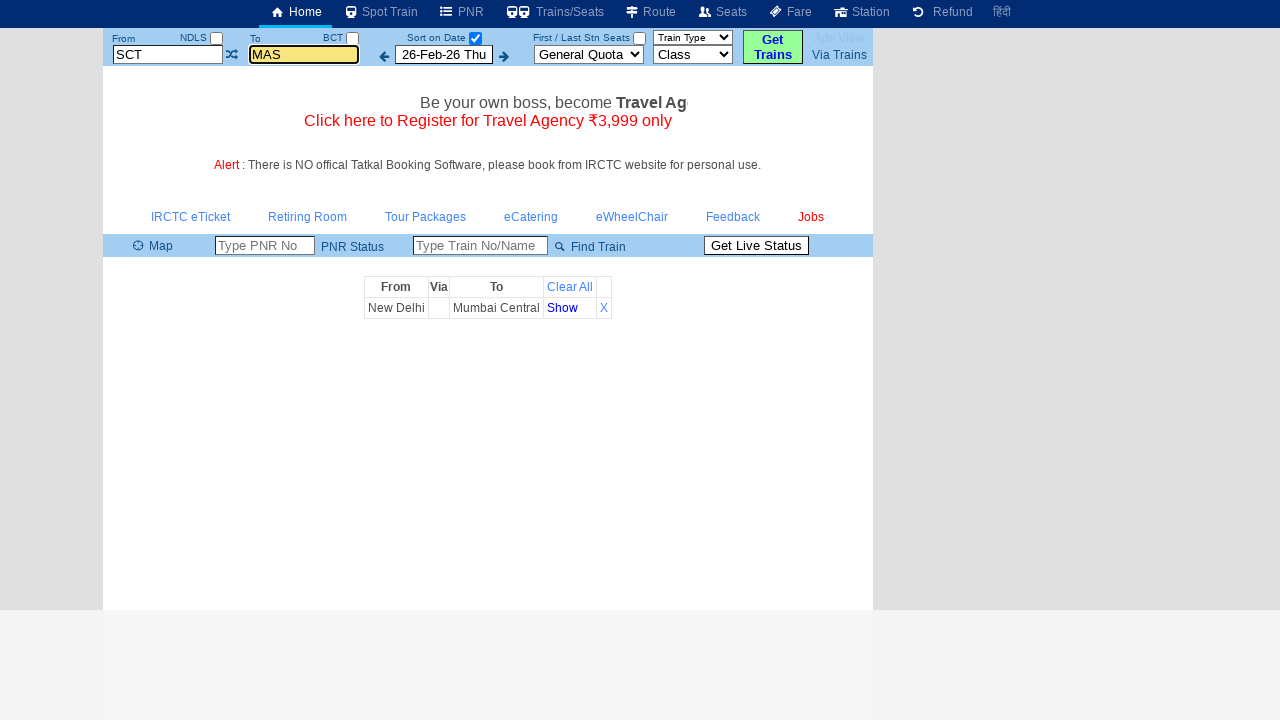

Pressed Enter to confirm destination station
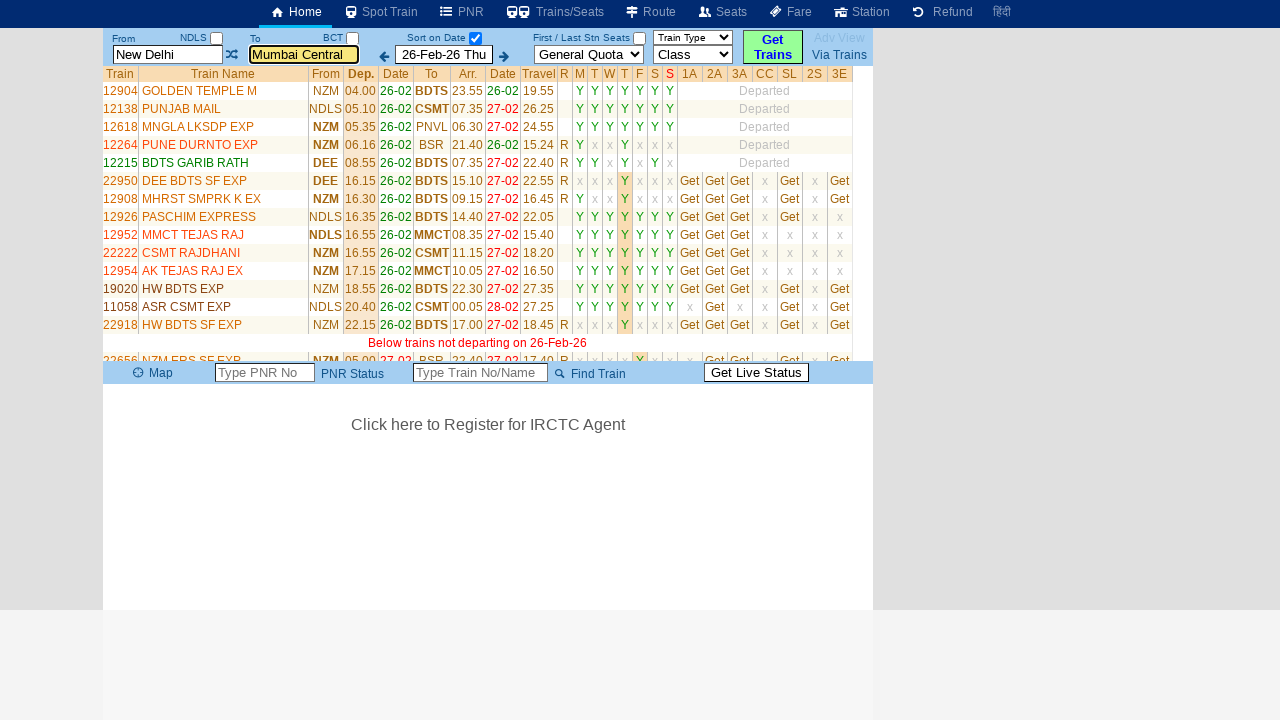

Clicked source station field again at (168, 54) on #txtStationFrom
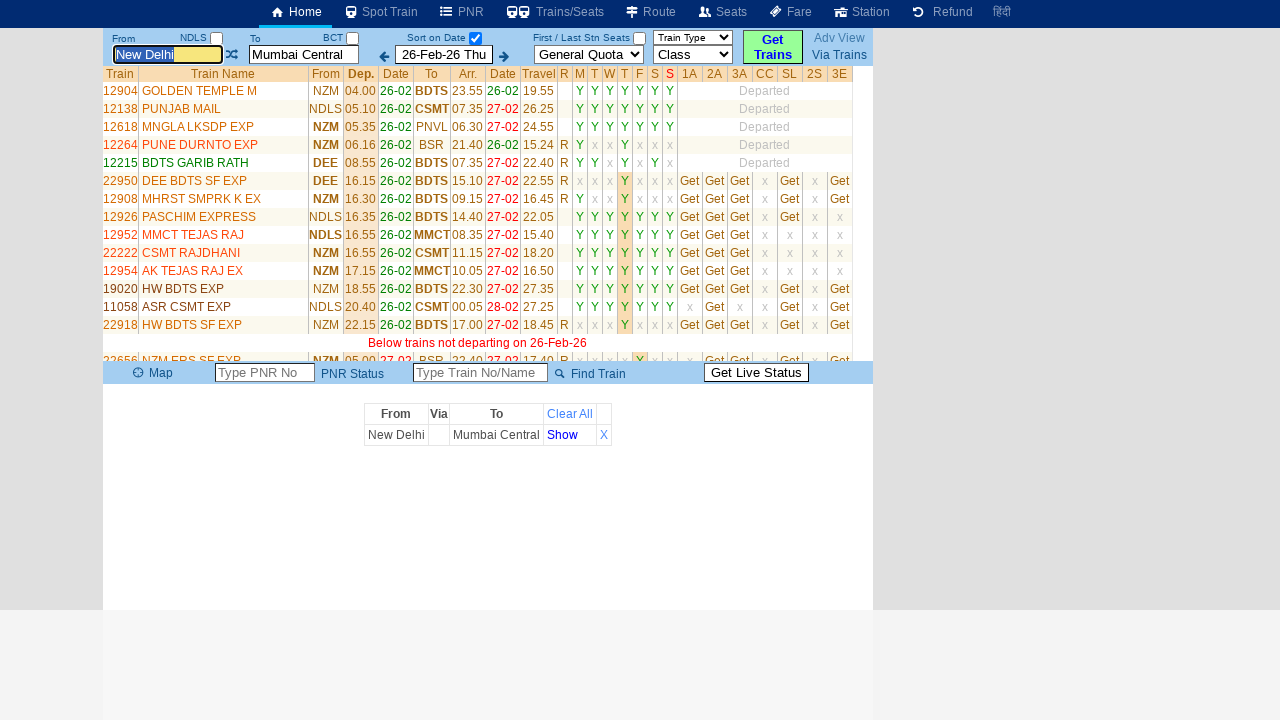

Unchecked 'Date Only' checkbox to show all trains at (475, 38) on #chkSelectDateOnly
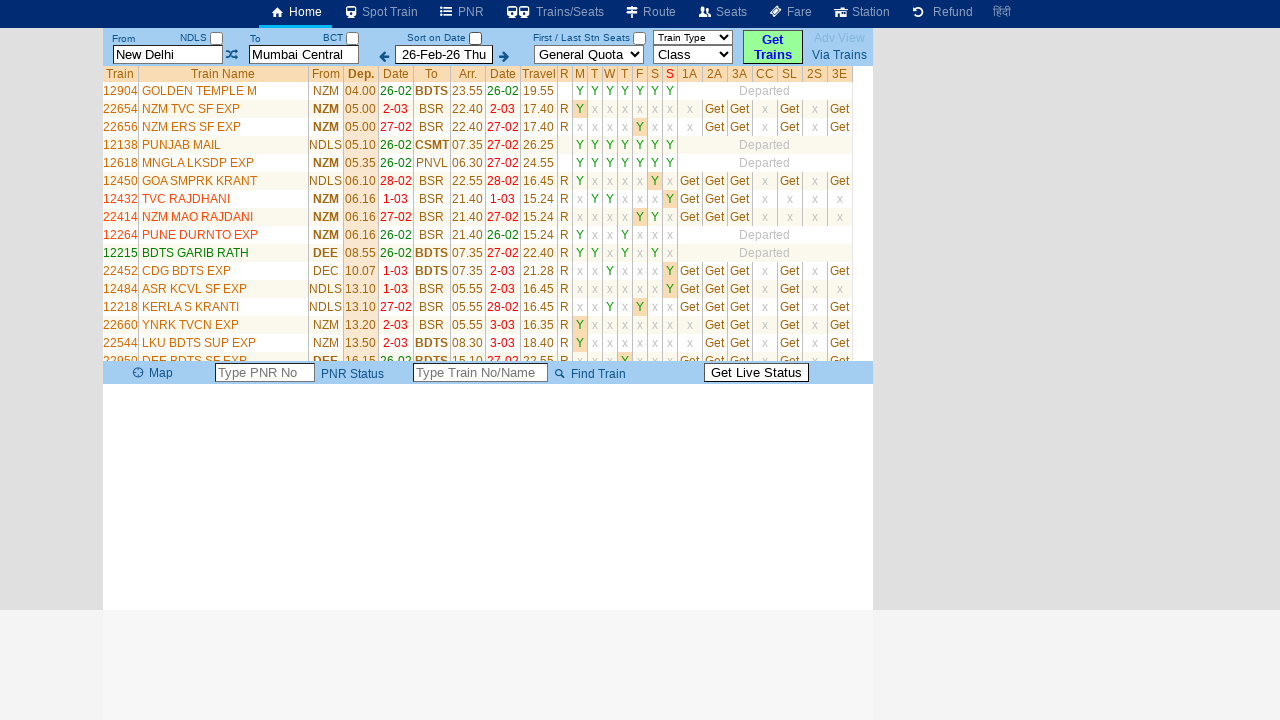

Train list table loaded successfully
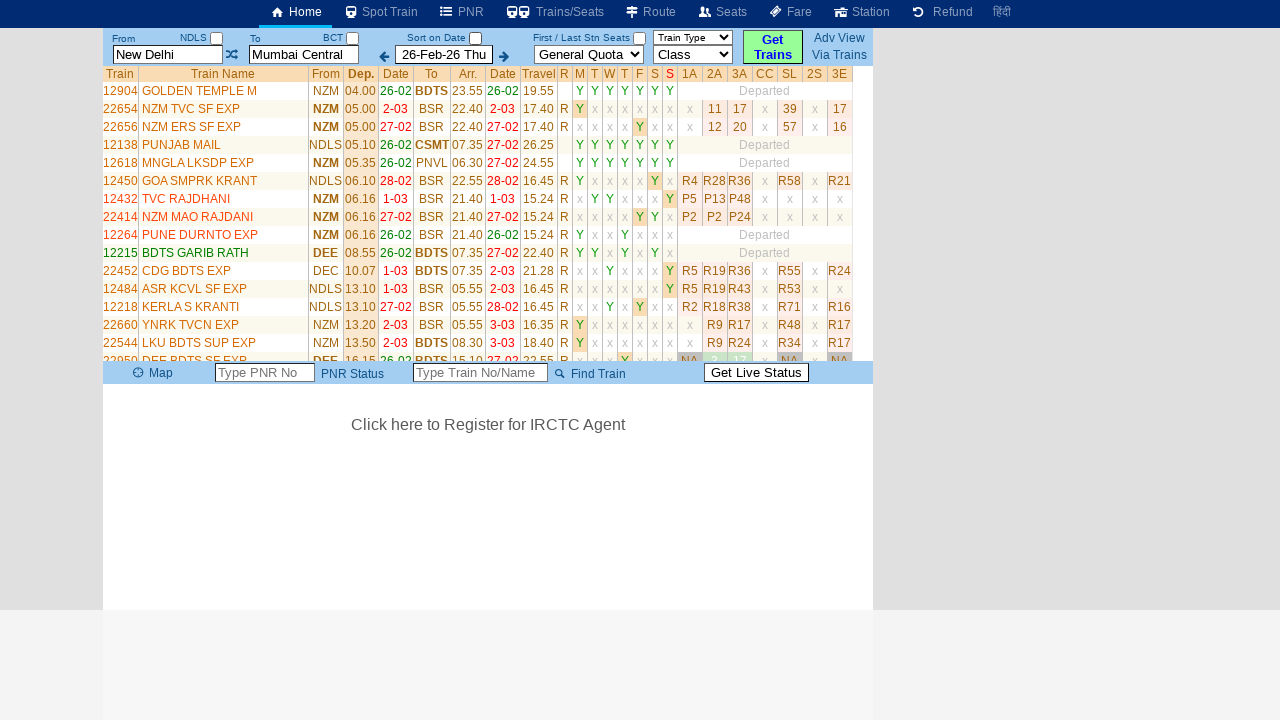

Retrieved all train name elements from results table
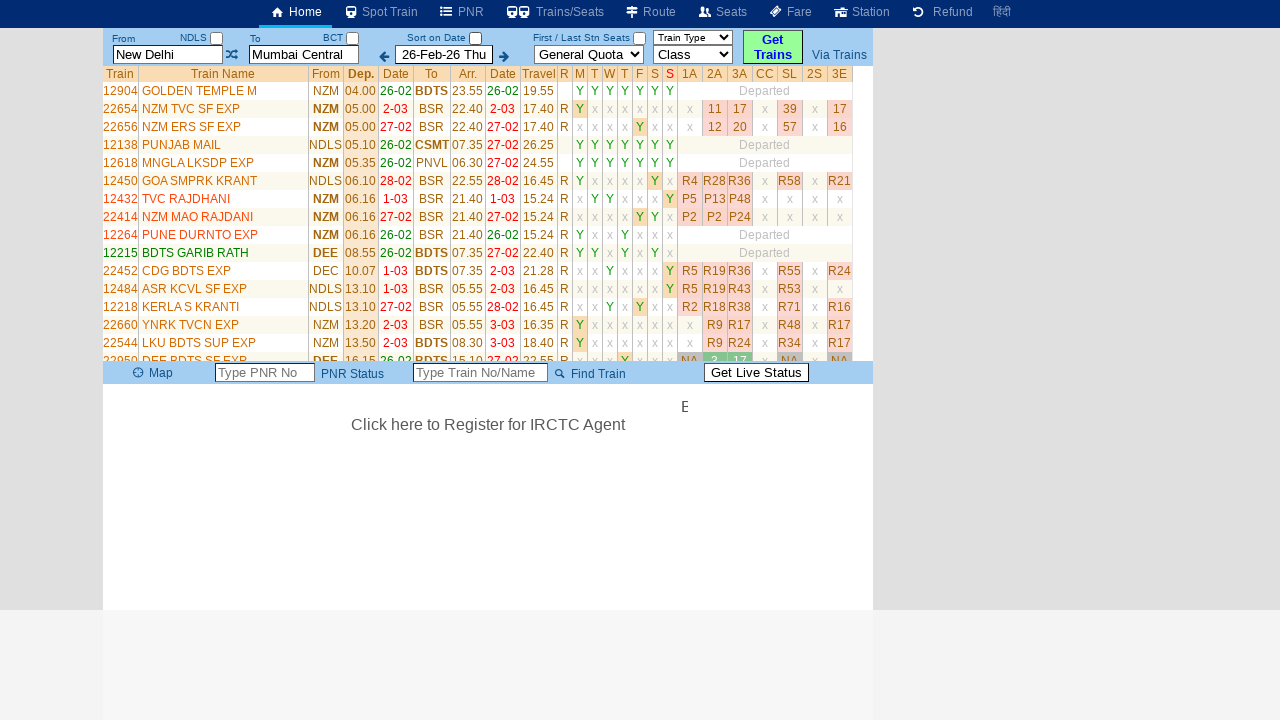

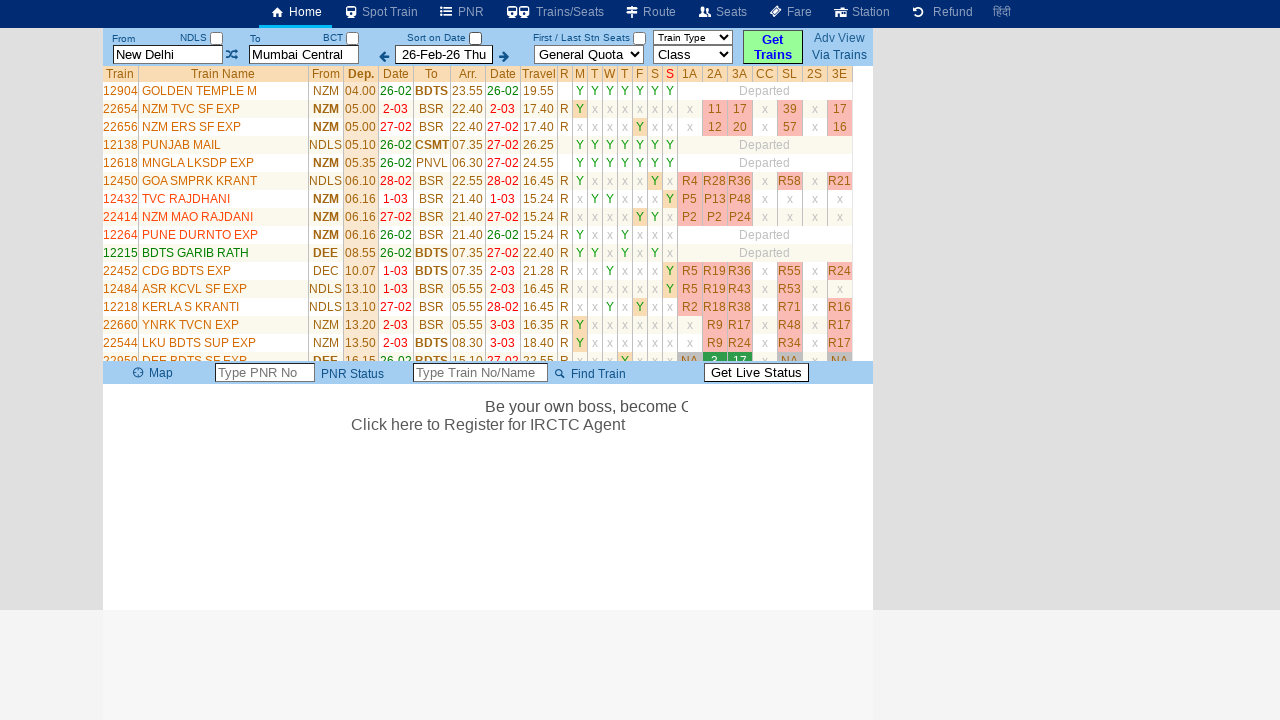